Tests mouse actions including double-click, right-click, and regular click on buttons, then verifies the corresponding messages are displayed.

Starting URL: https://demoqa.com/elements

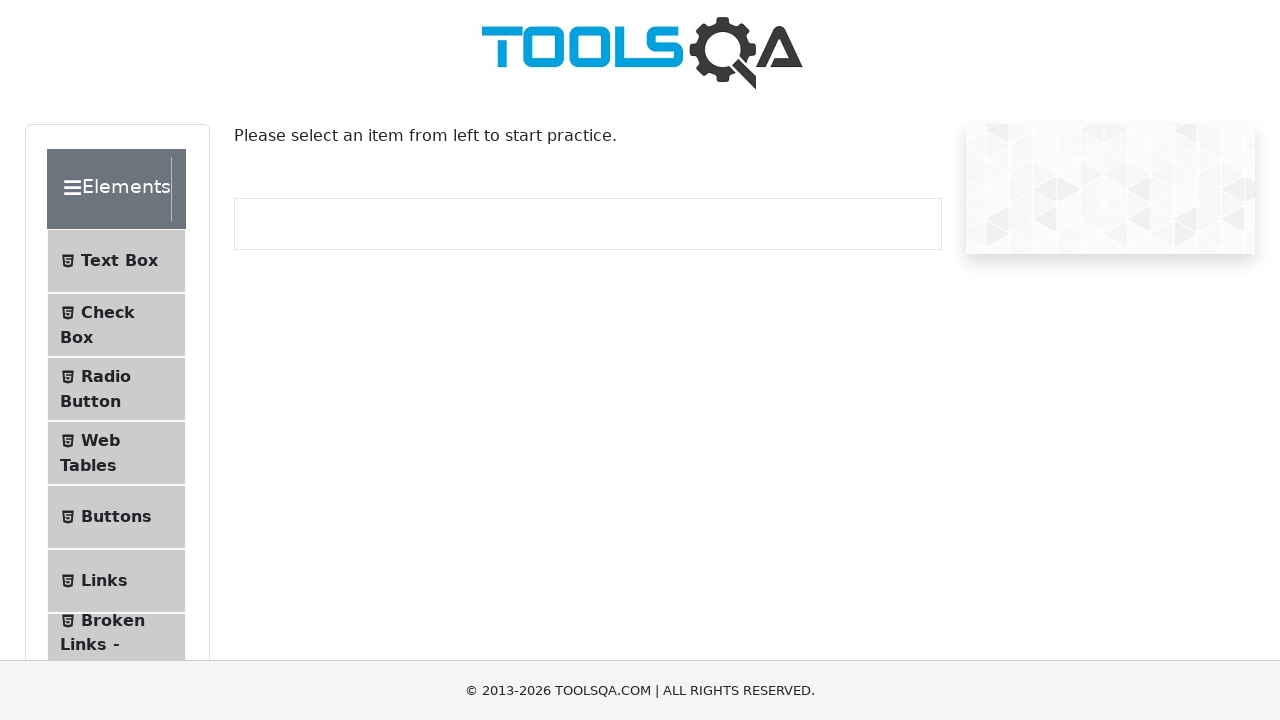

Clicked on Buttons menu item at (116, 517) on text=Buttons
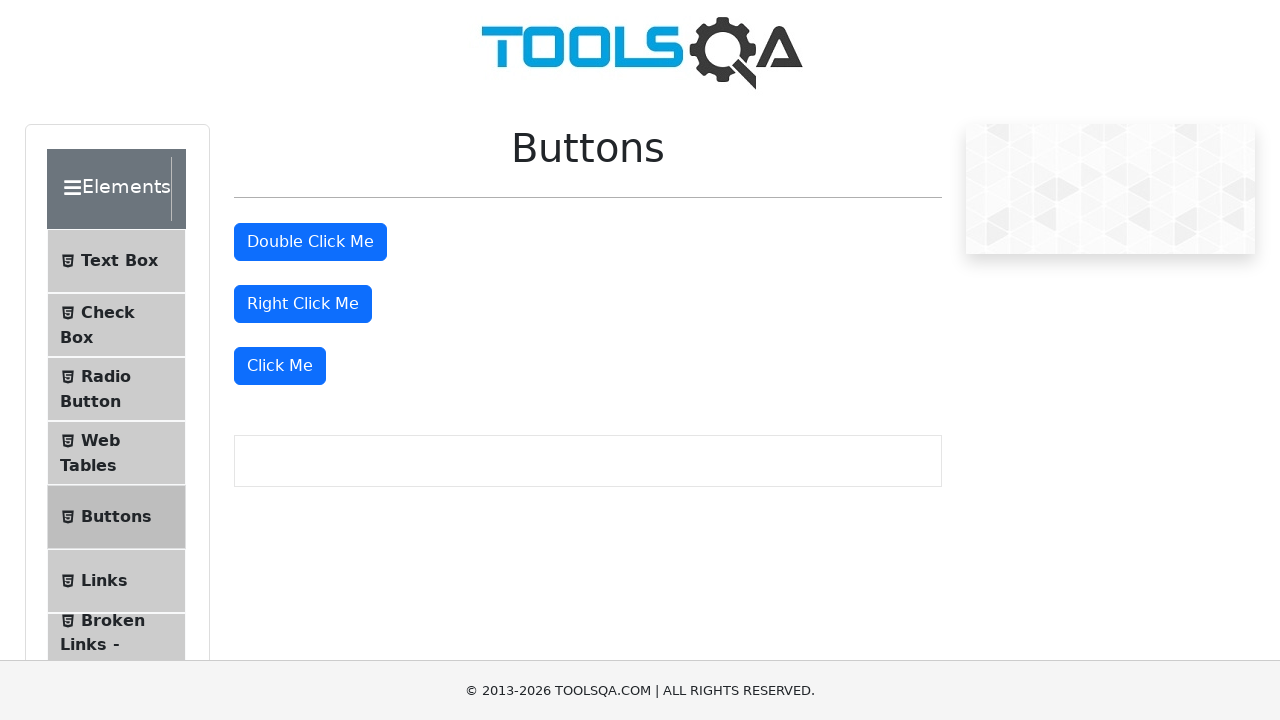

Scrolled down 250 pixels
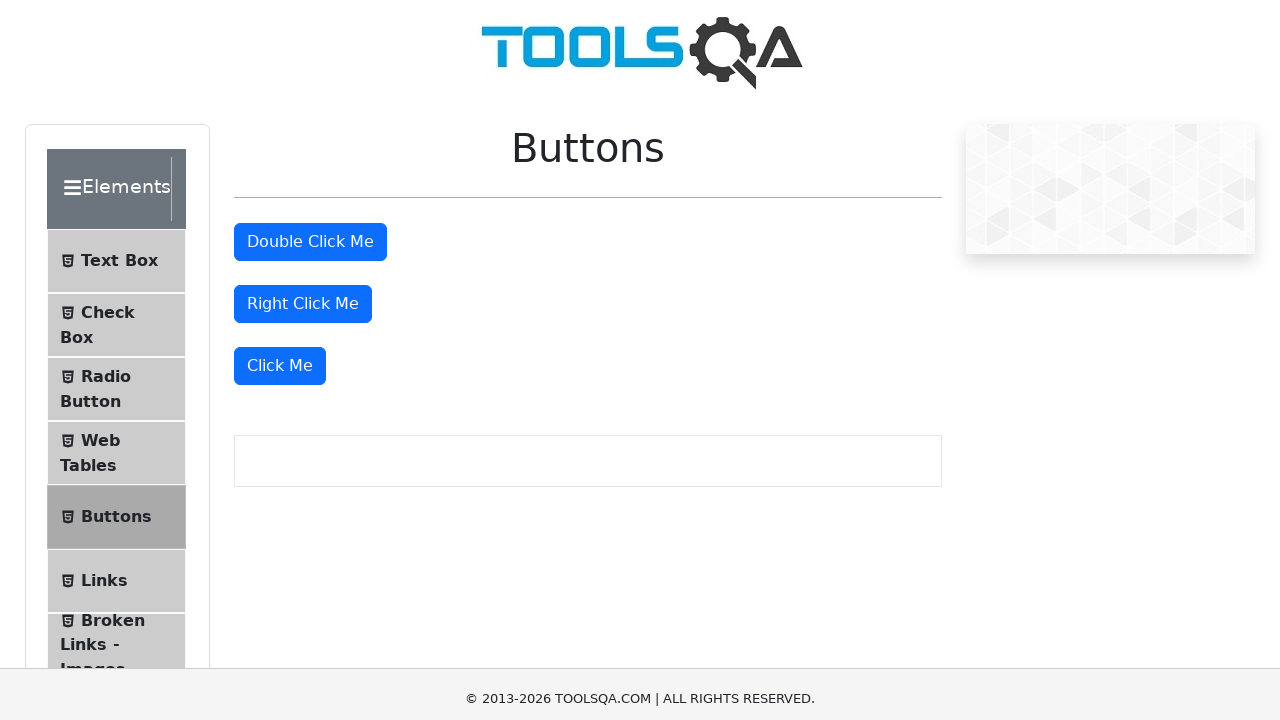

Double-clicked the double click button at (310, 6) on #doubleClickBtn
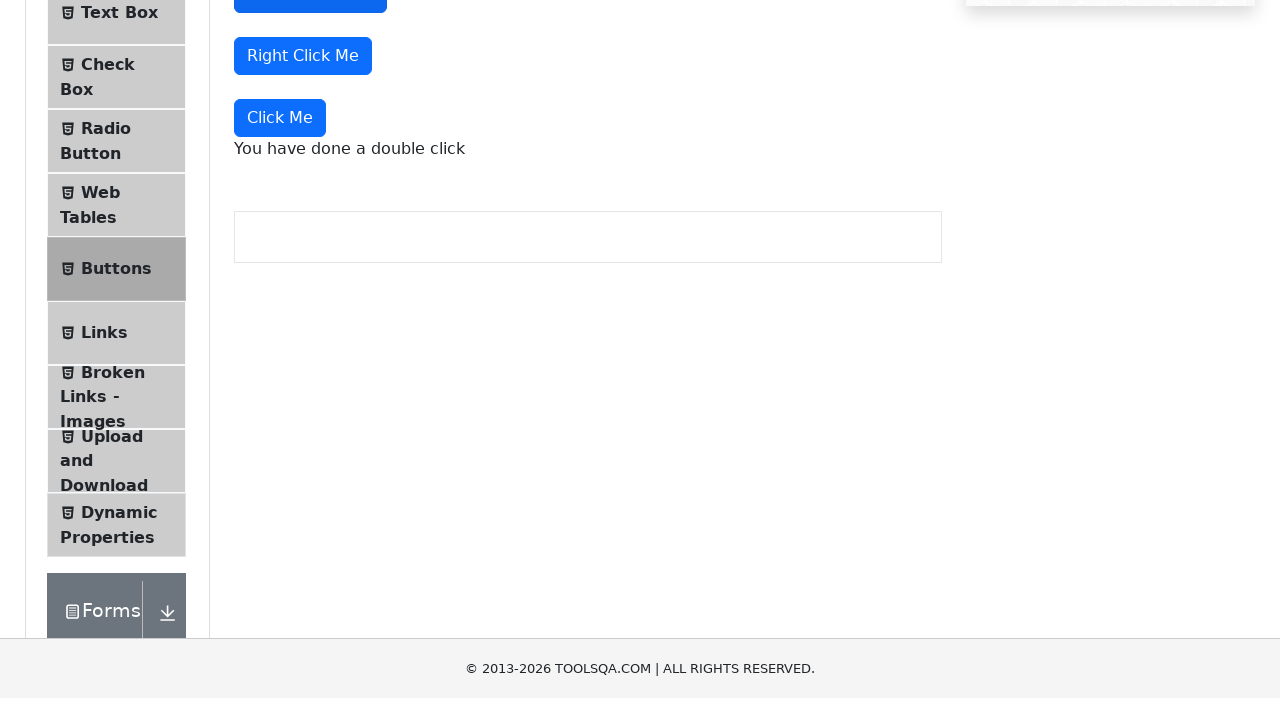

Right-clicked the right click button at (303, 81) on #rightClickBtn
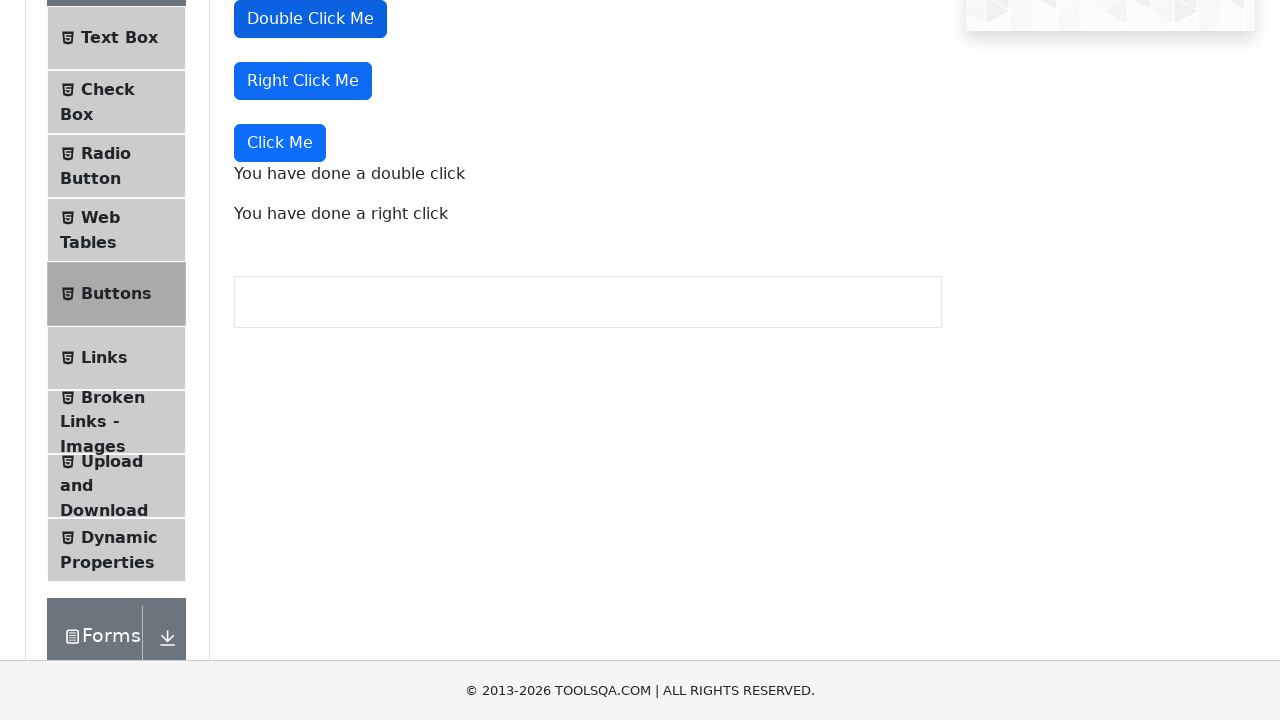

Clicked the dynamic click button at (280, 143) on text=Click Me >> nth=2
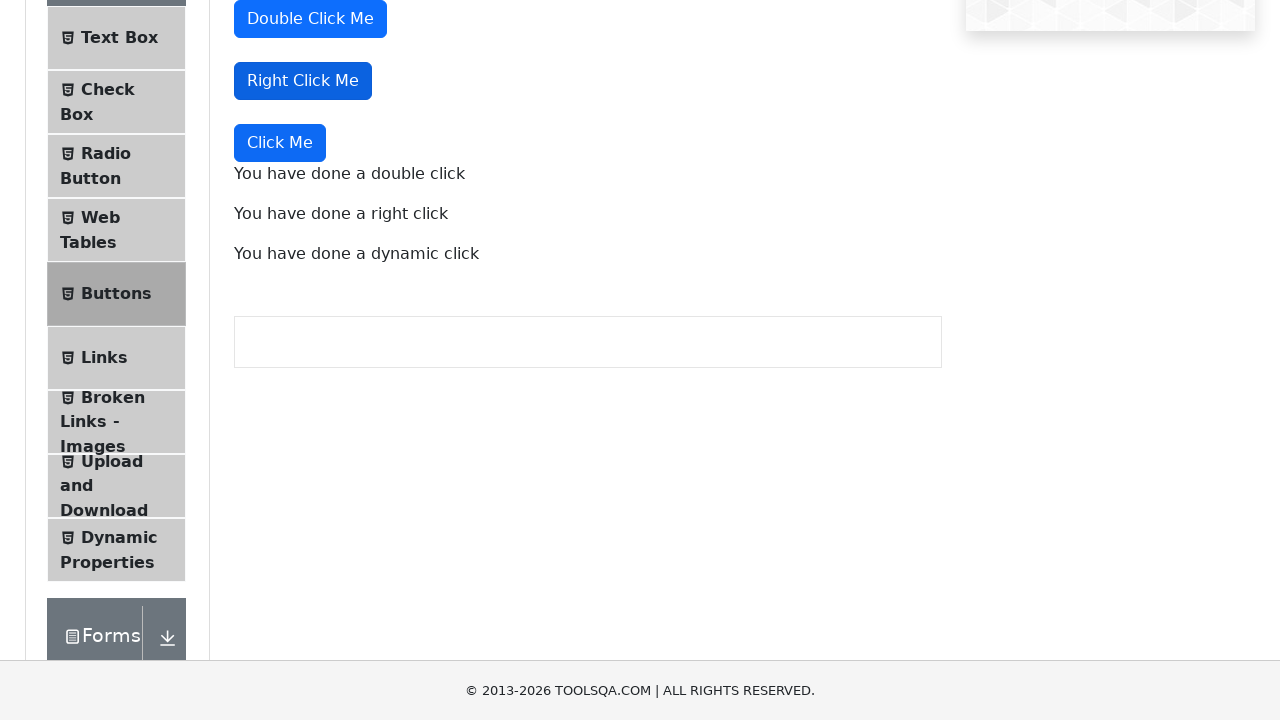

Double-click message appeared
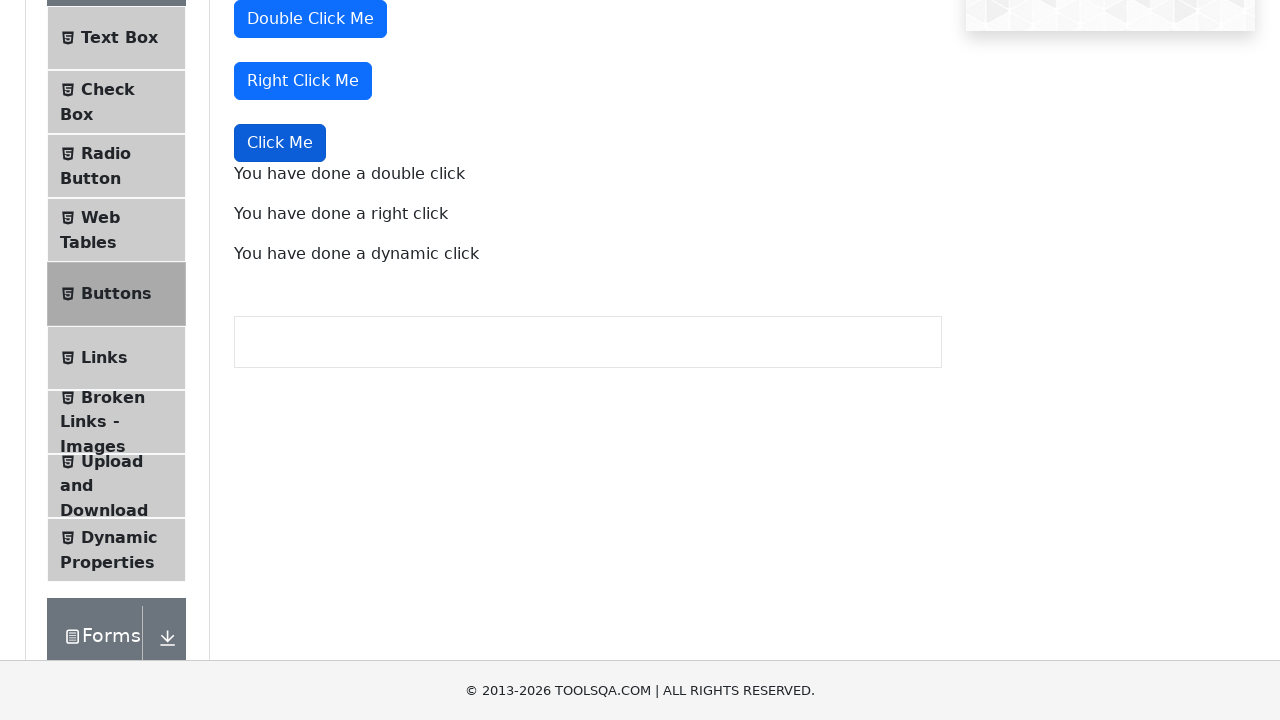

Right-click message appeared
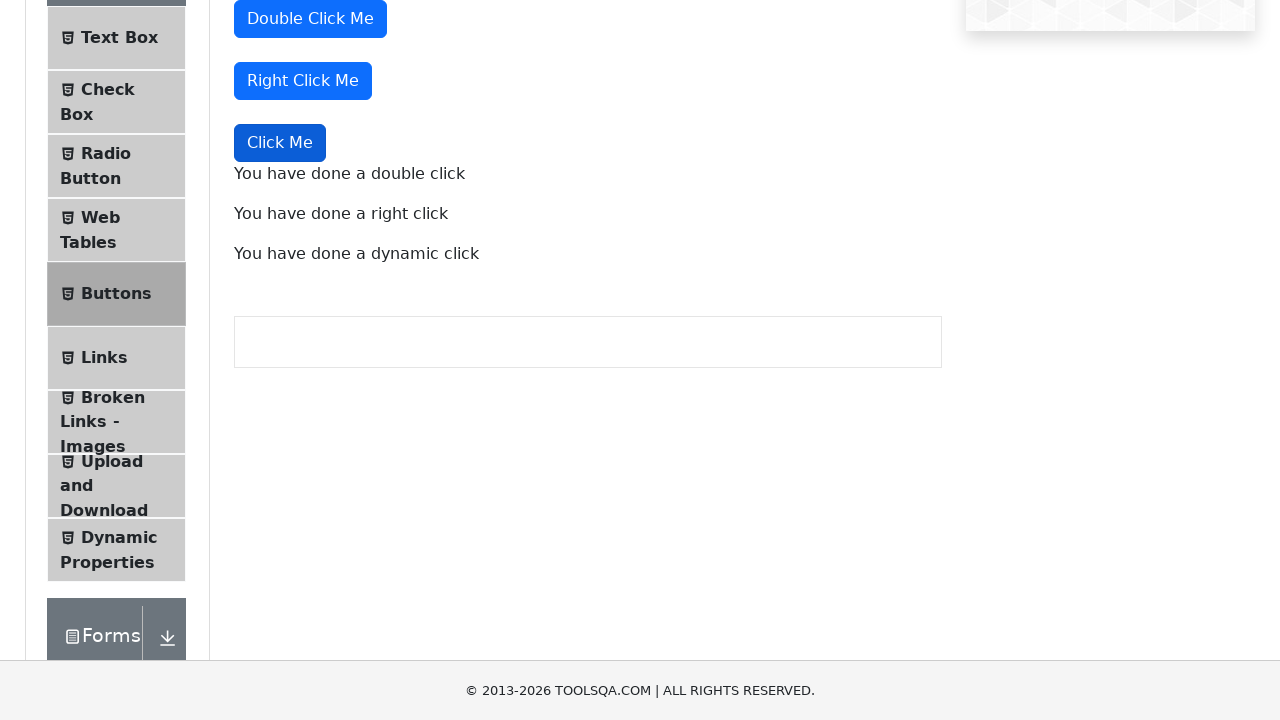

Dynamic click message appeared
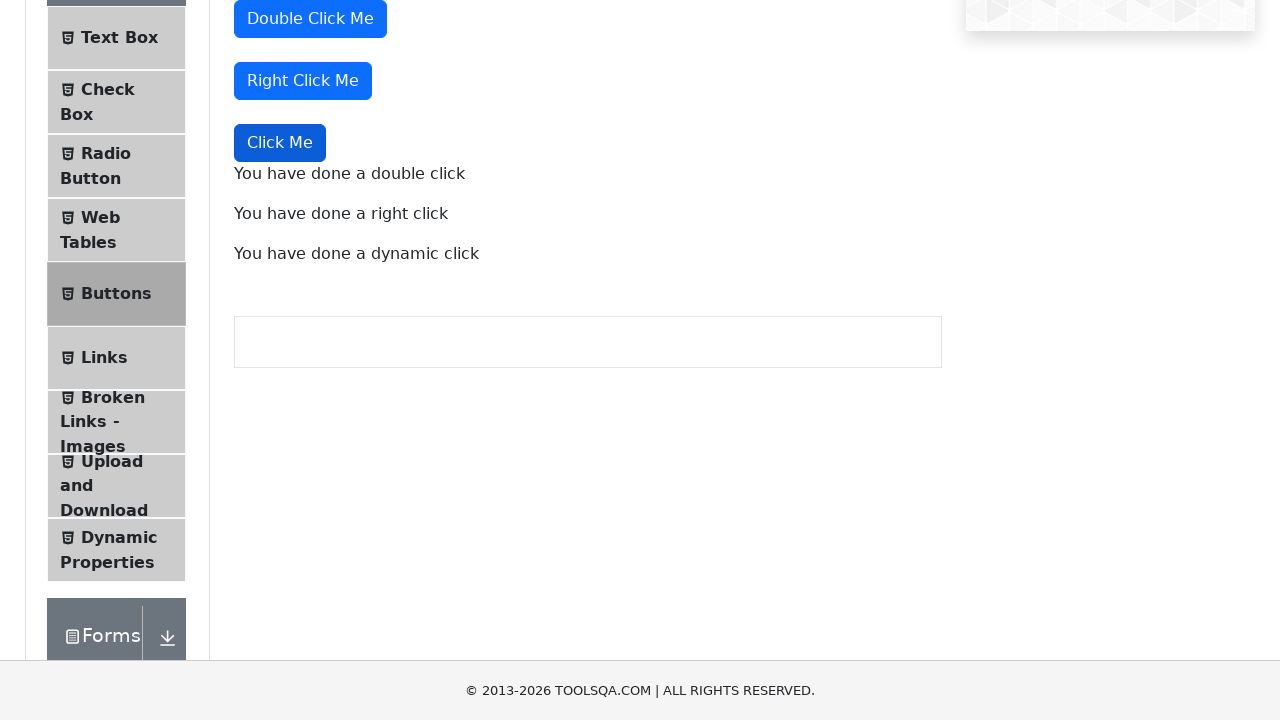

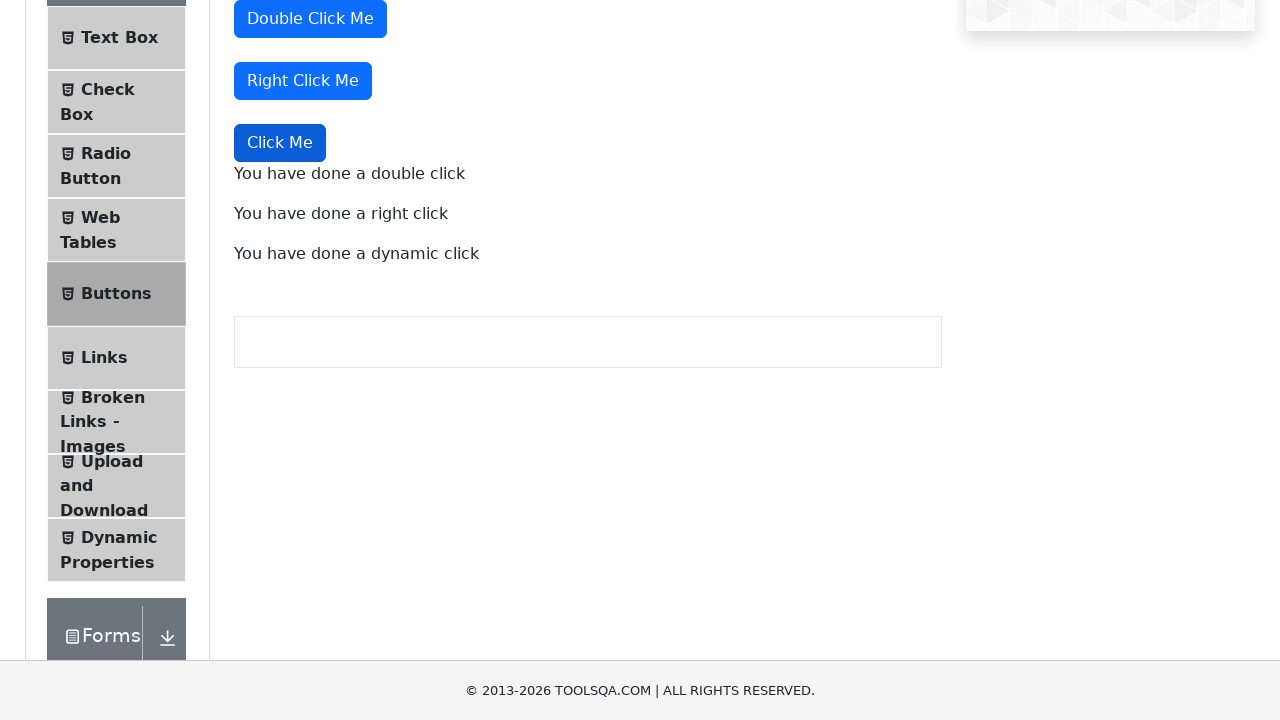